Iterates through all elements with class "test" and verifies none contain the number 190

Starting URL: https://kristinek.github.io/site/examples/locators

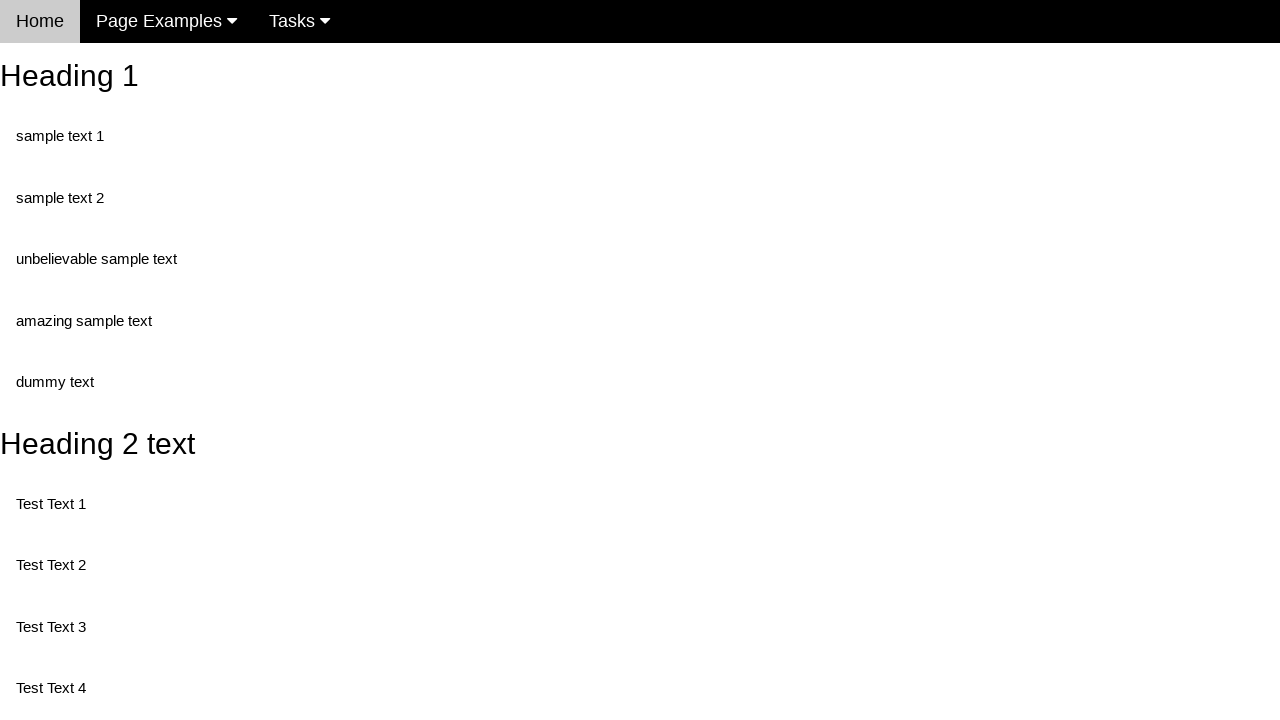

Navigated to locators example page
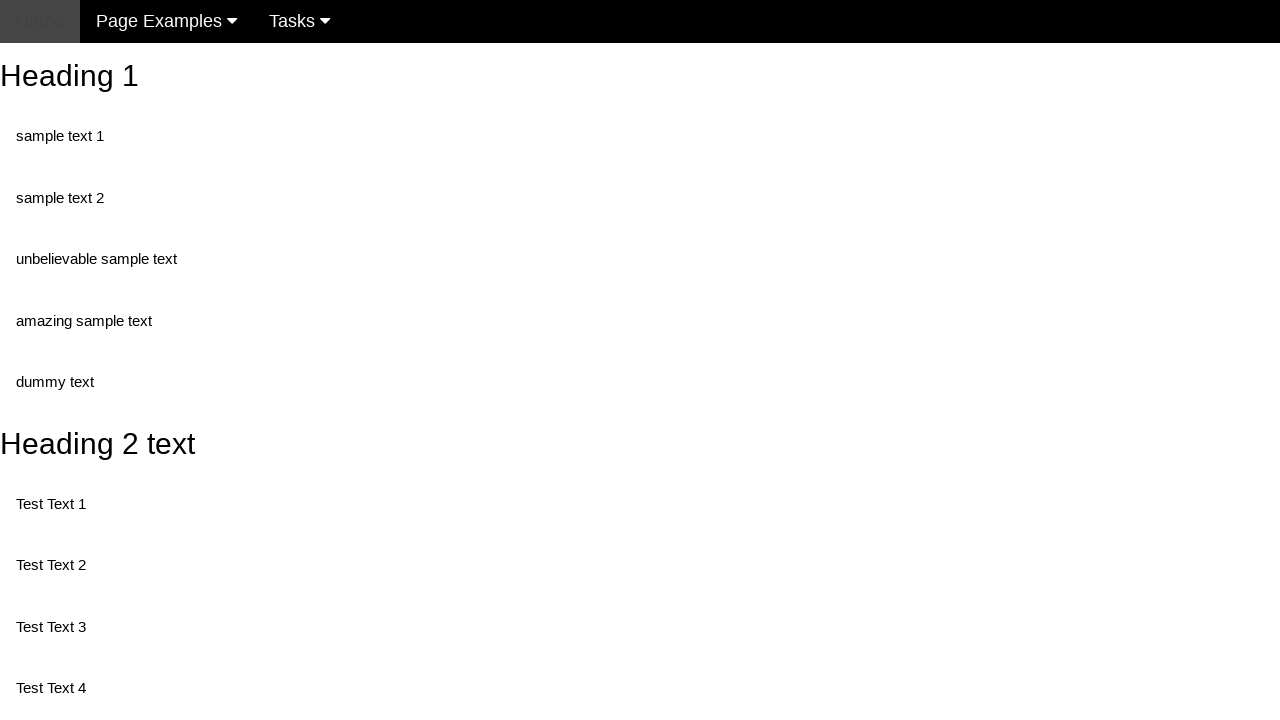

Retrieved all elements with class 'test'
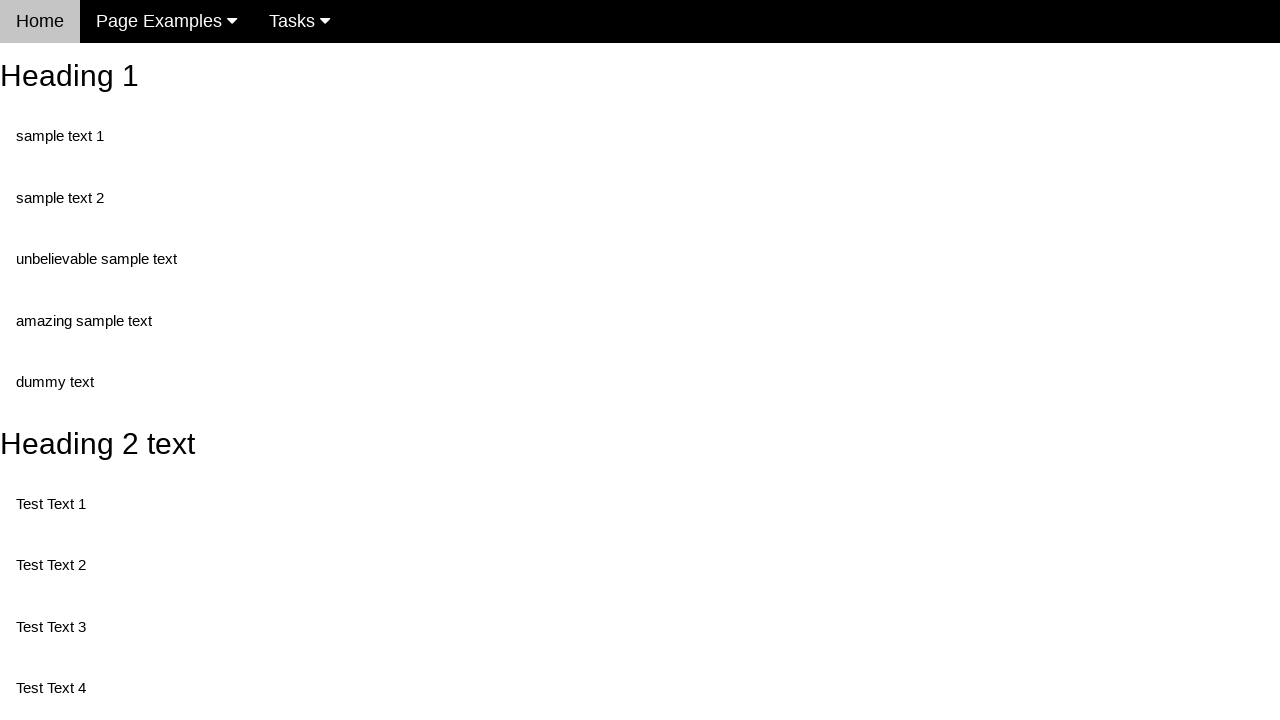

Retrieved text content from element 0: 'Test Text 1'
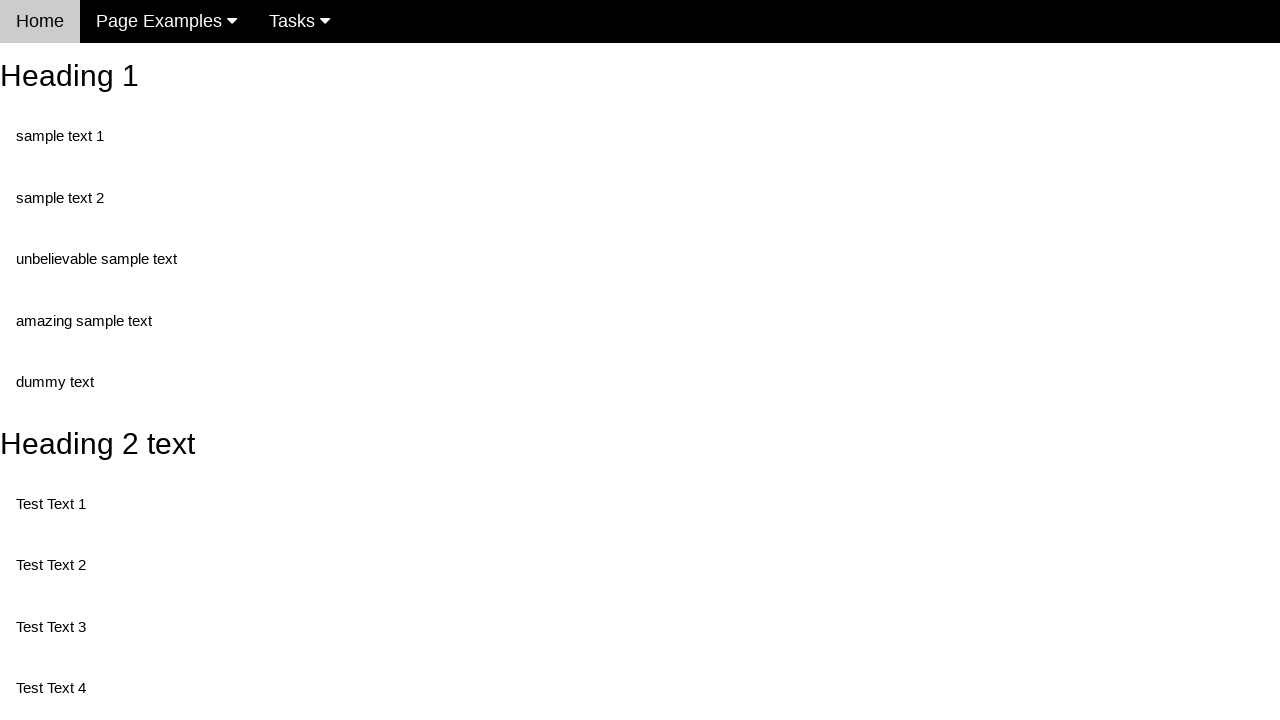

Verified element 0 does not contain the number 190
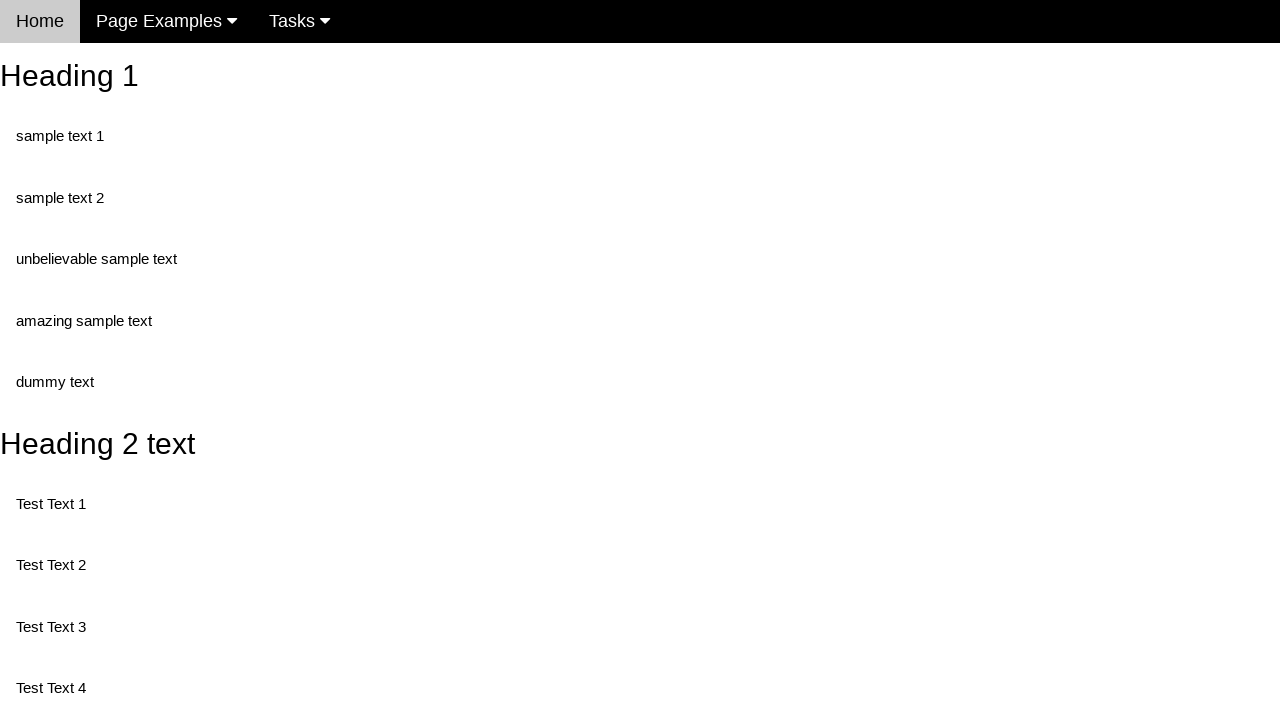

Retrieved text content from element 1: 'Test Text 3'
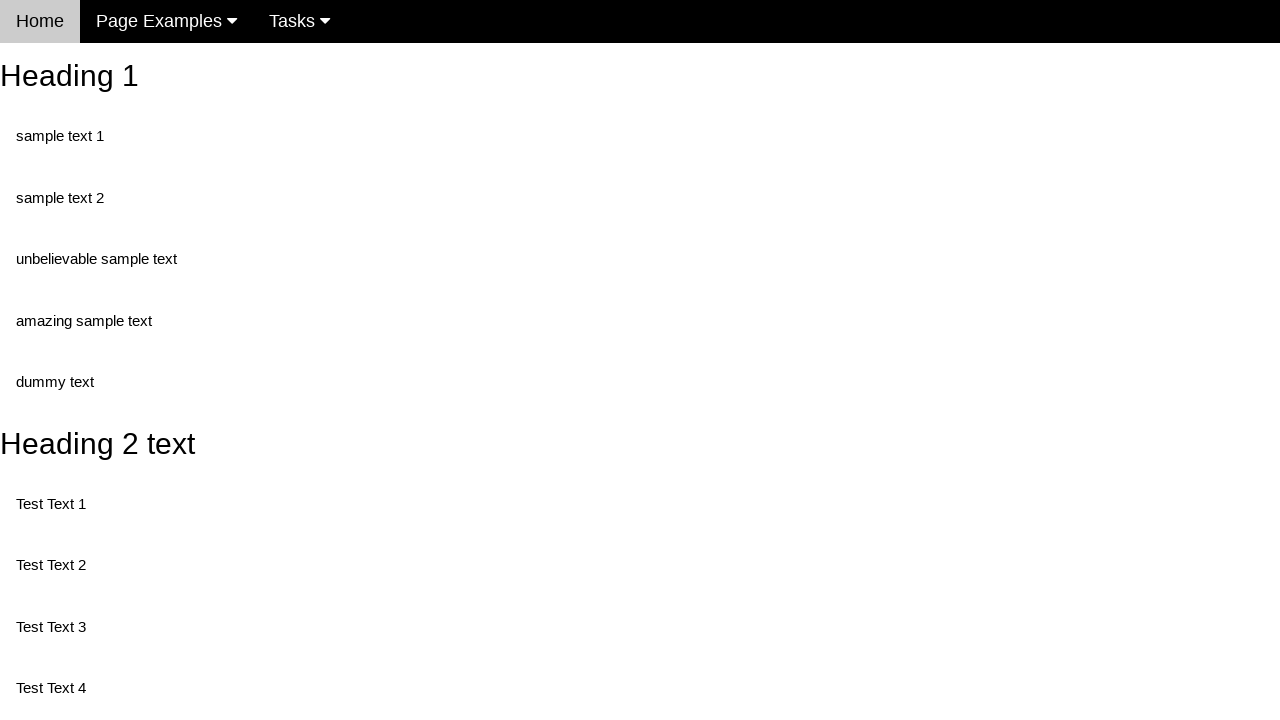

Verified element 1 does not contain the number 190
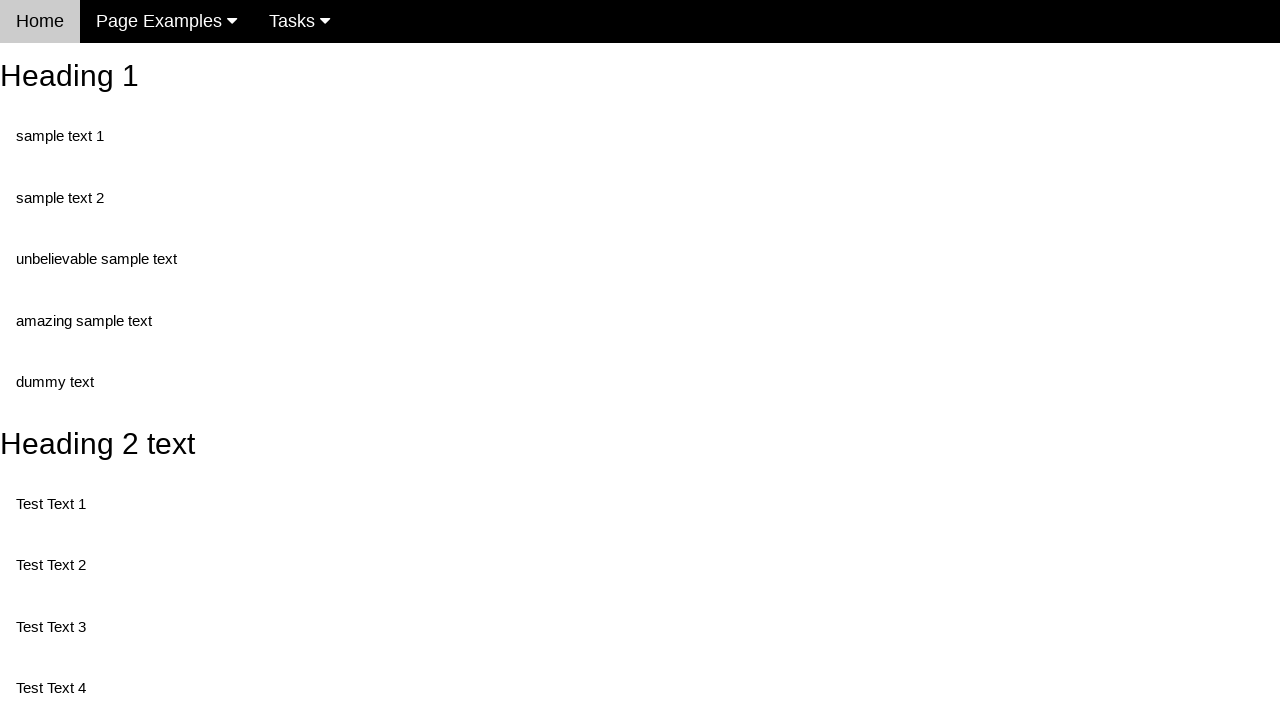

Retrieved text content from element 2: 'Test Text 4'
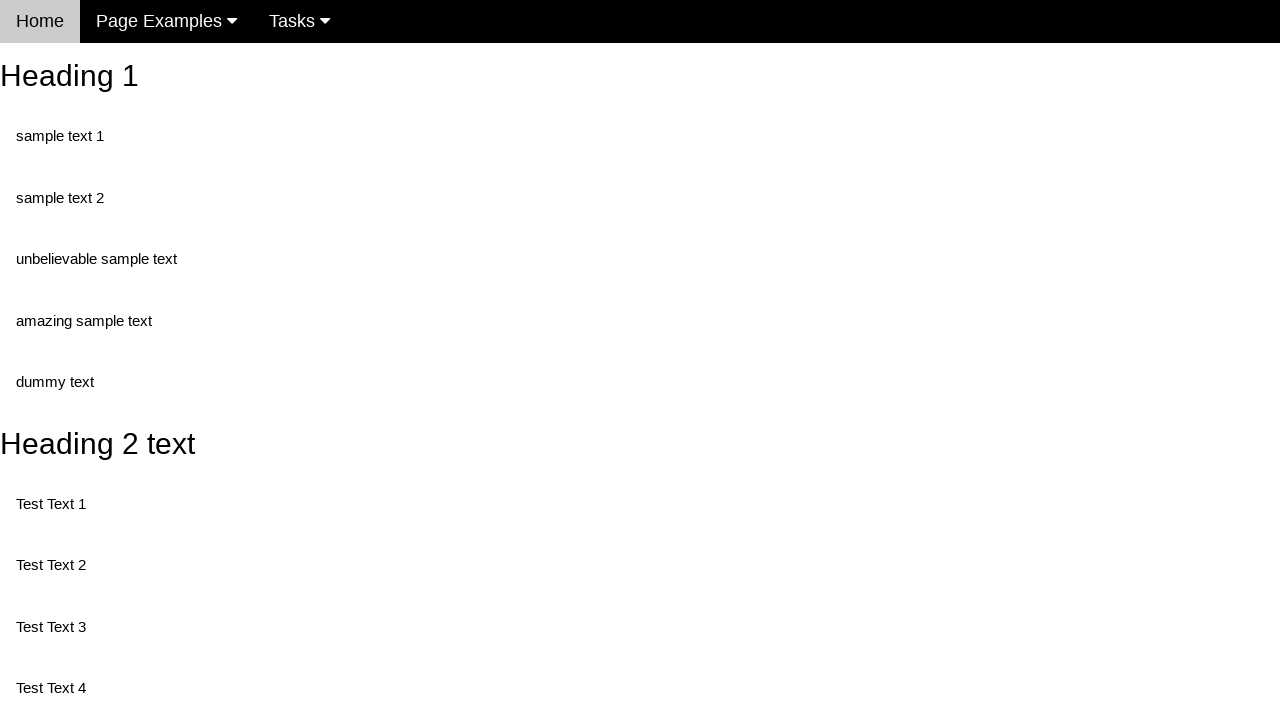

Verified element 2 does not contain the number 190
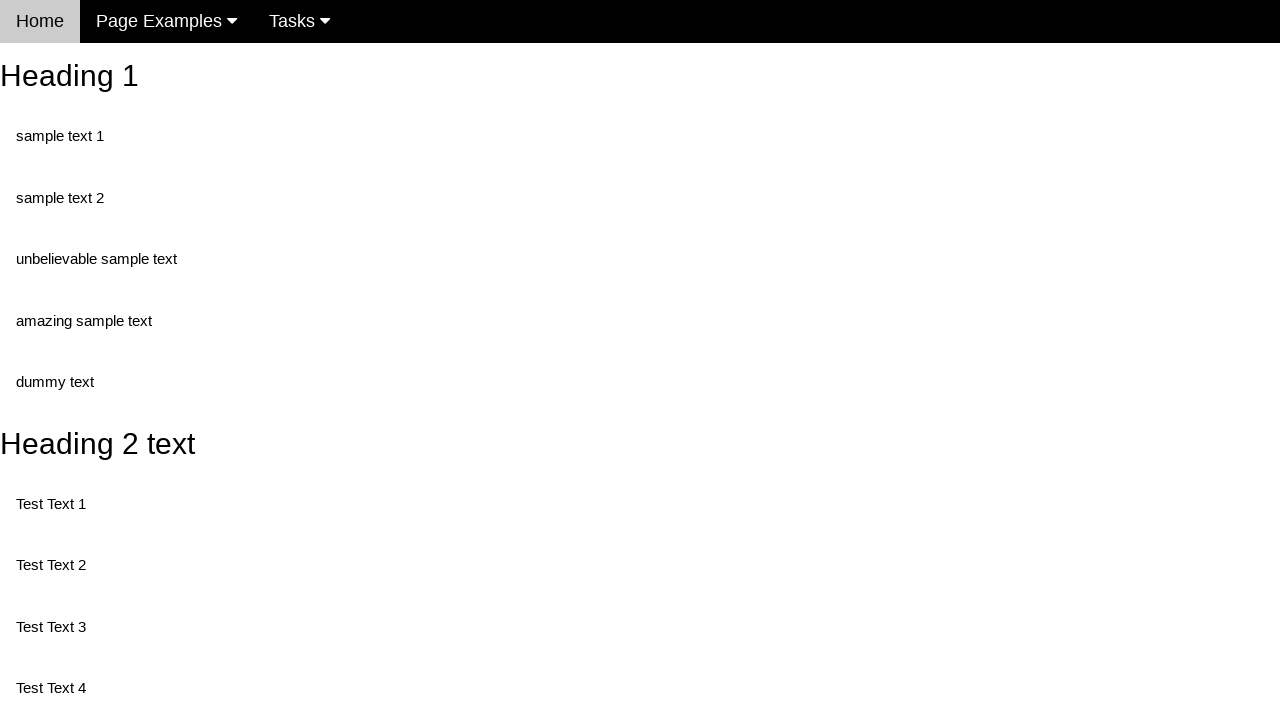

Retrieved text content from element 3: 'Test Text 5'
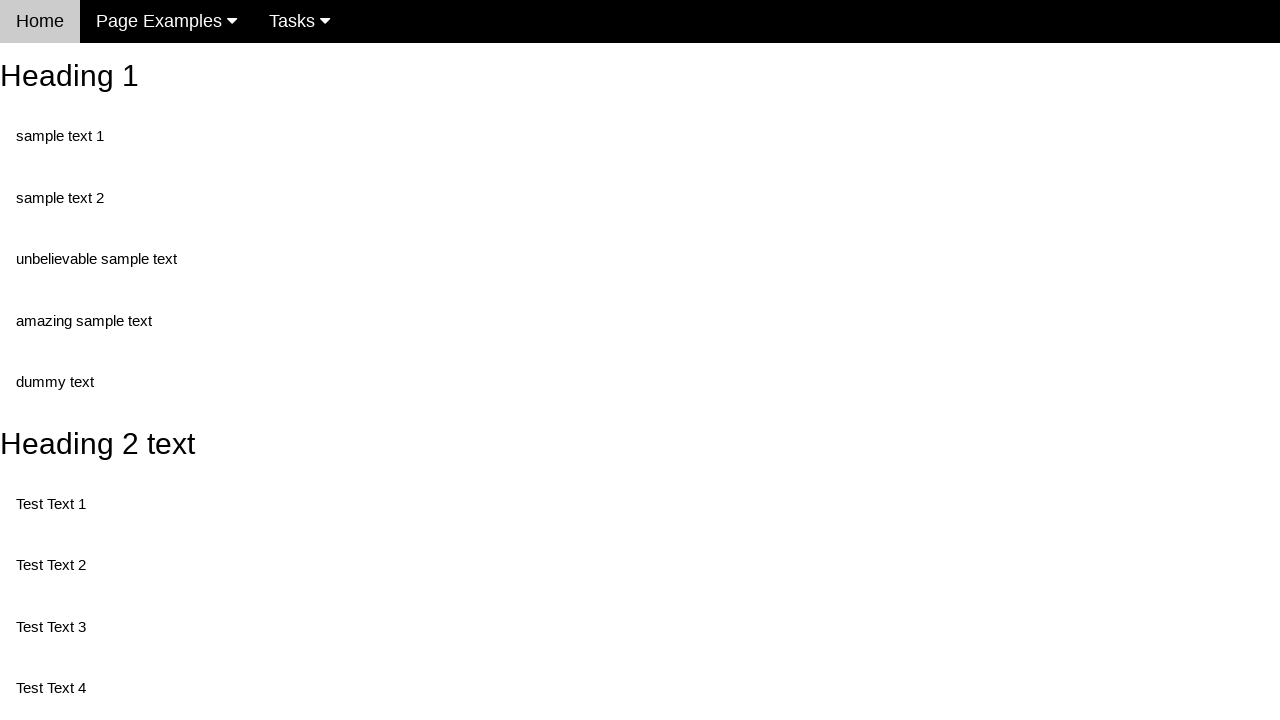

Verified element 3 does not contain the number 190
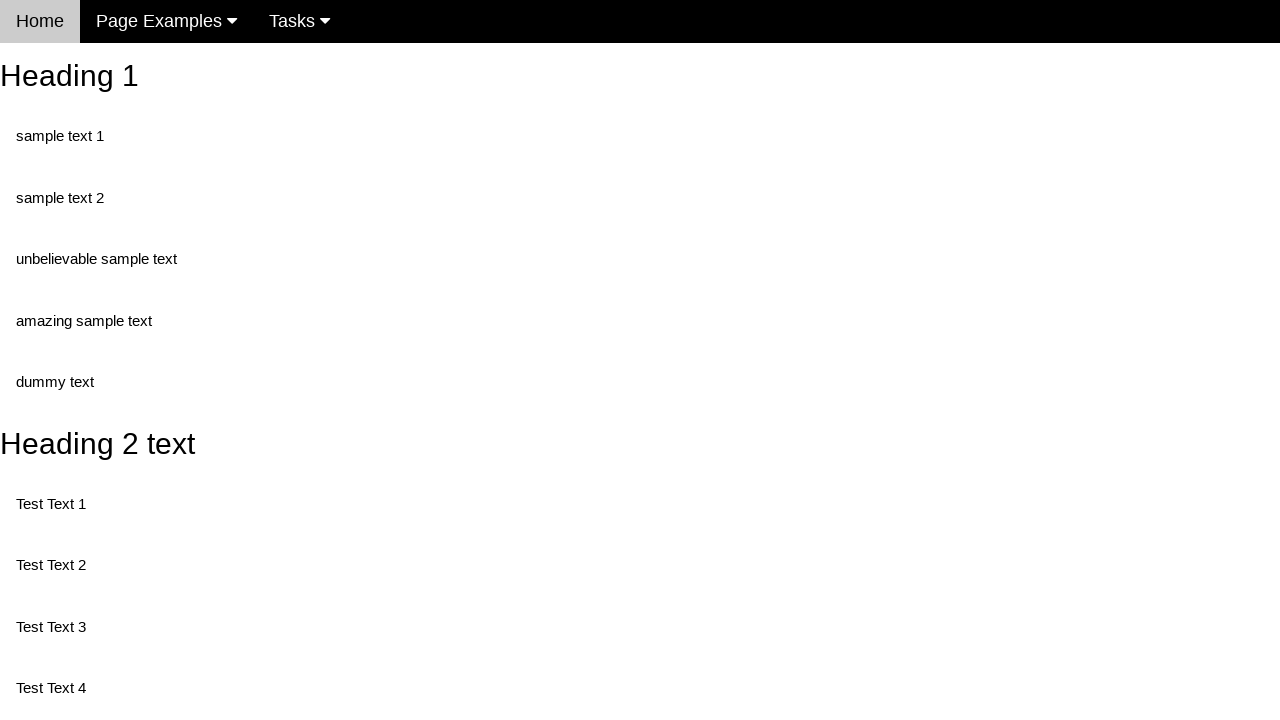

Retrieved text content from element 4: 'Test Text 6'
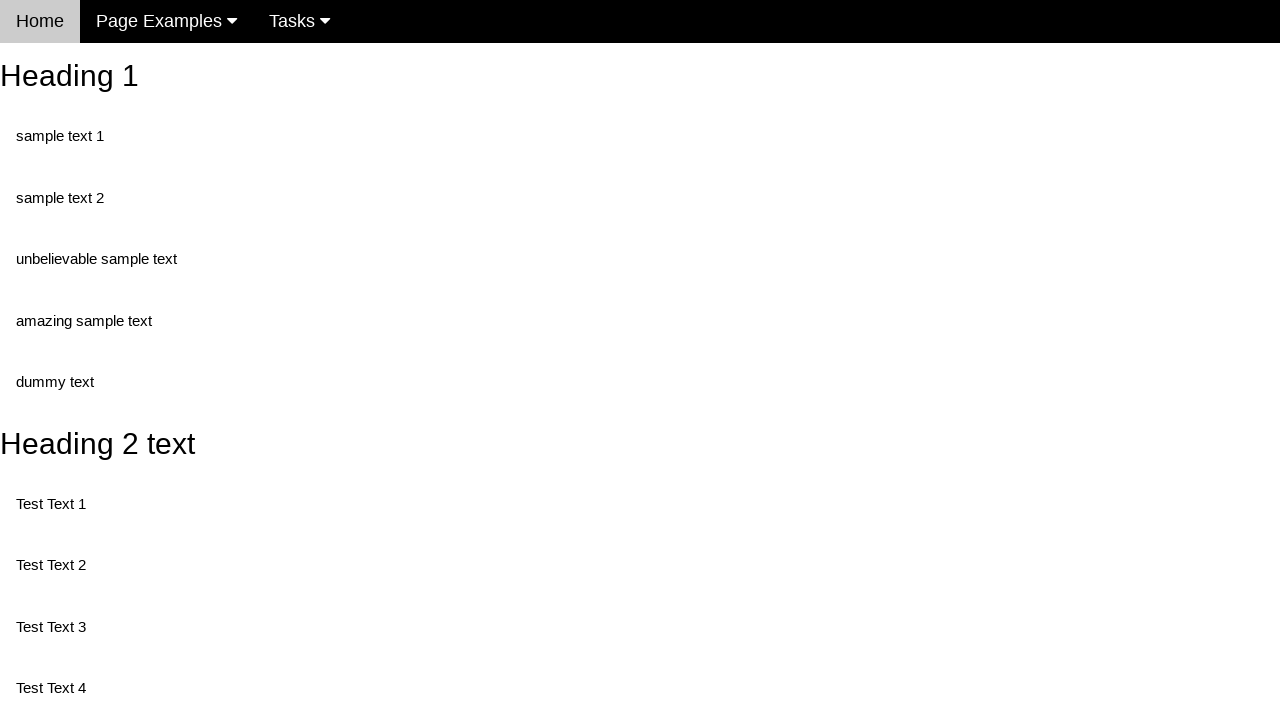

Verified element 4 does not contain the number 190
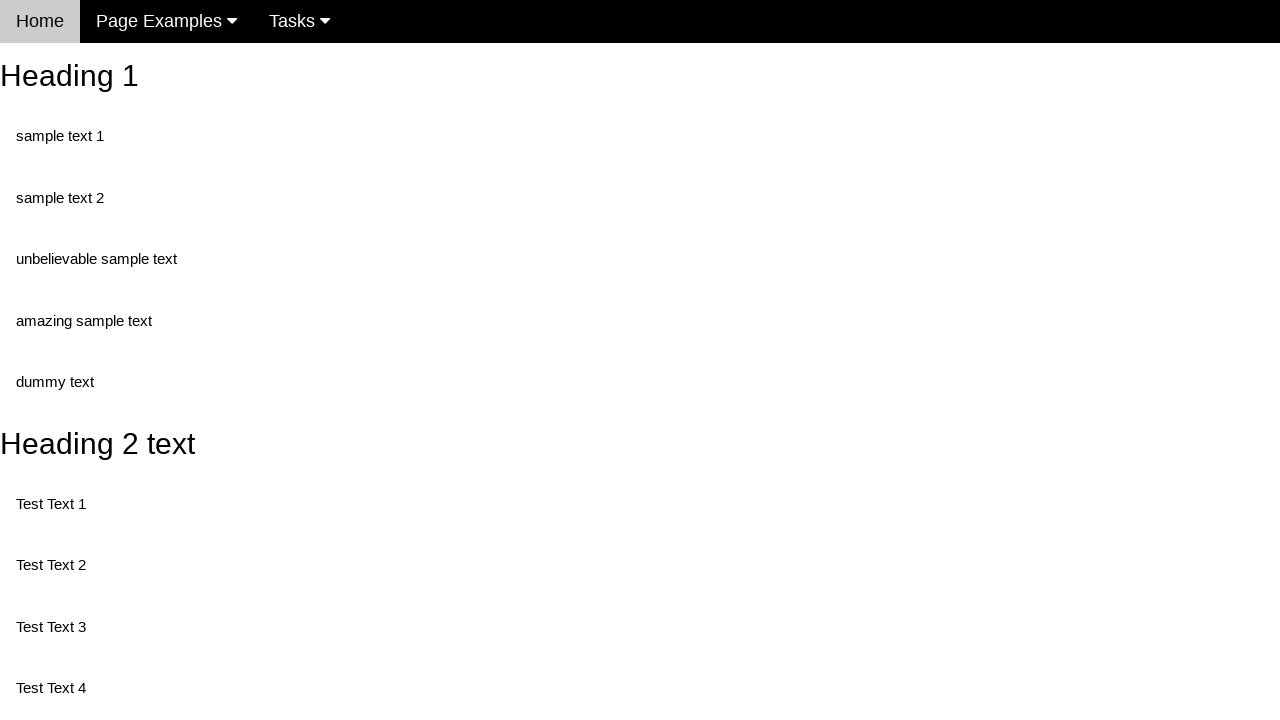

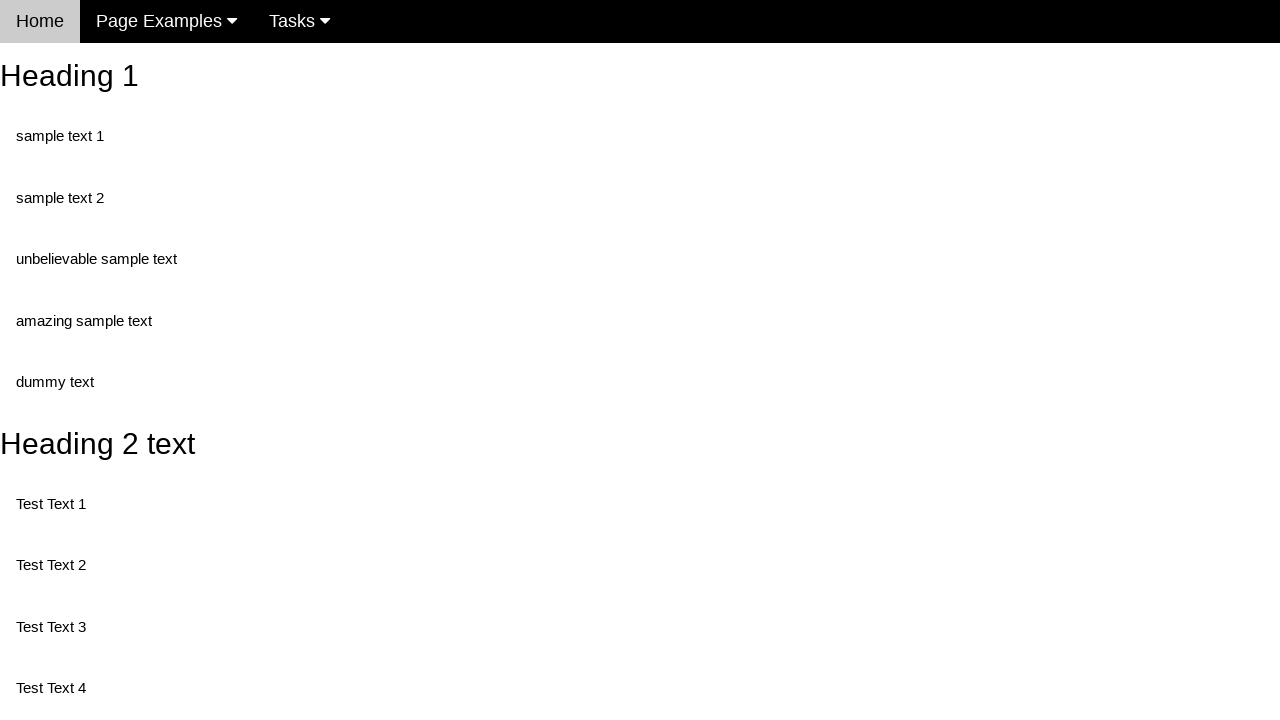